Tests dynamic controls functionality by verifying a textbox is initially disabled, clicking the Enable button, waiting for the textbox to become enabled, and verifying the success message is displayed.

Starting URL: https://the-internet.herokuapp.com/dynamic_controls

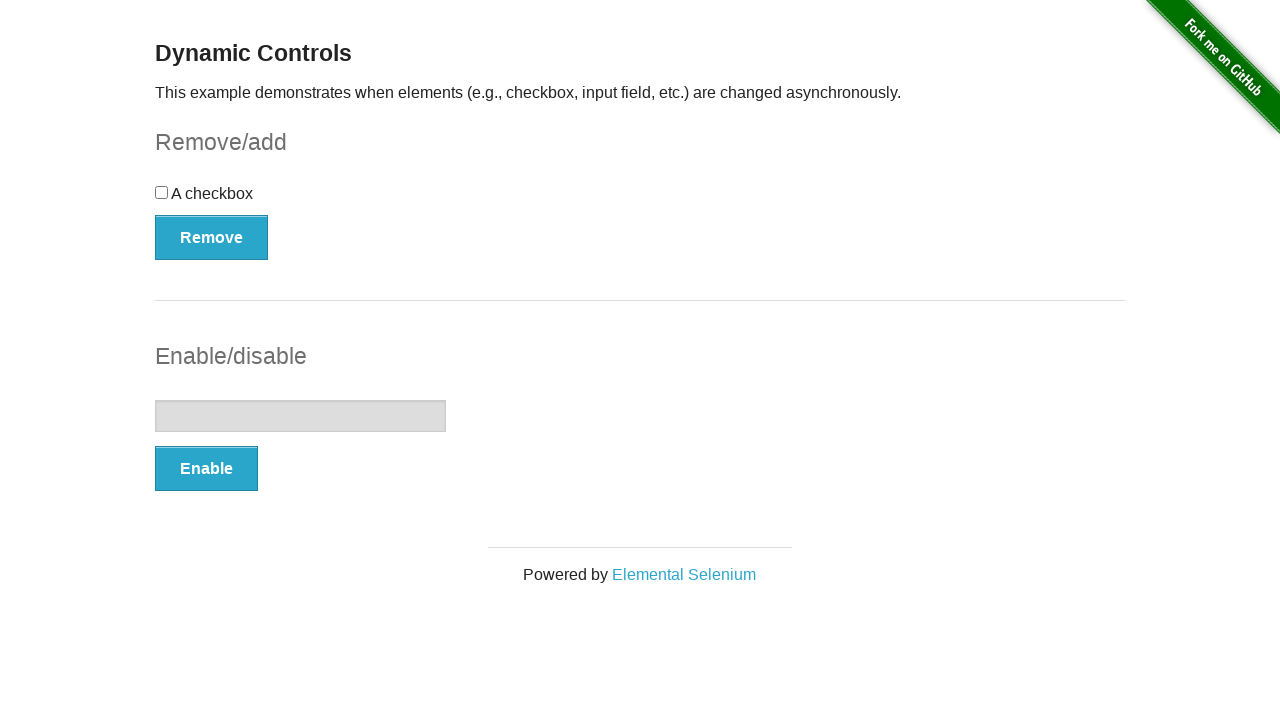

Verified textbox is initially disabled
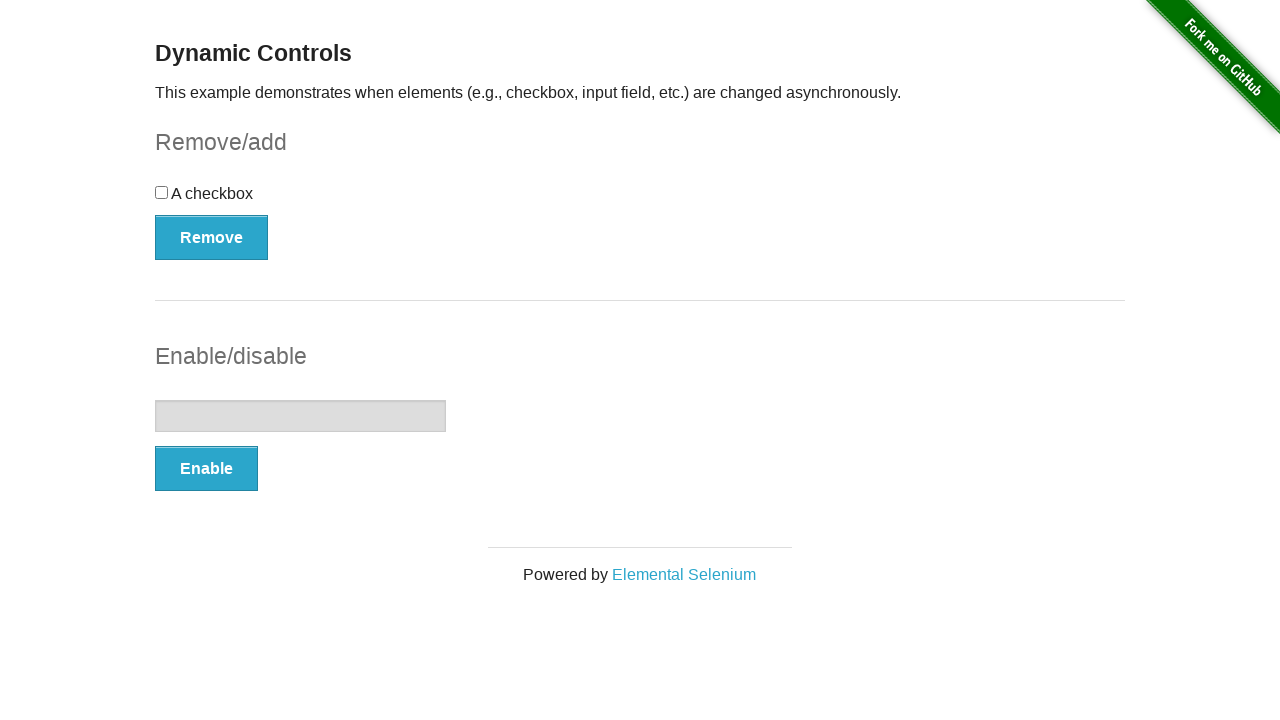

Clicked Enable button at (206, 469) on xpath=//*[text()='Enable']
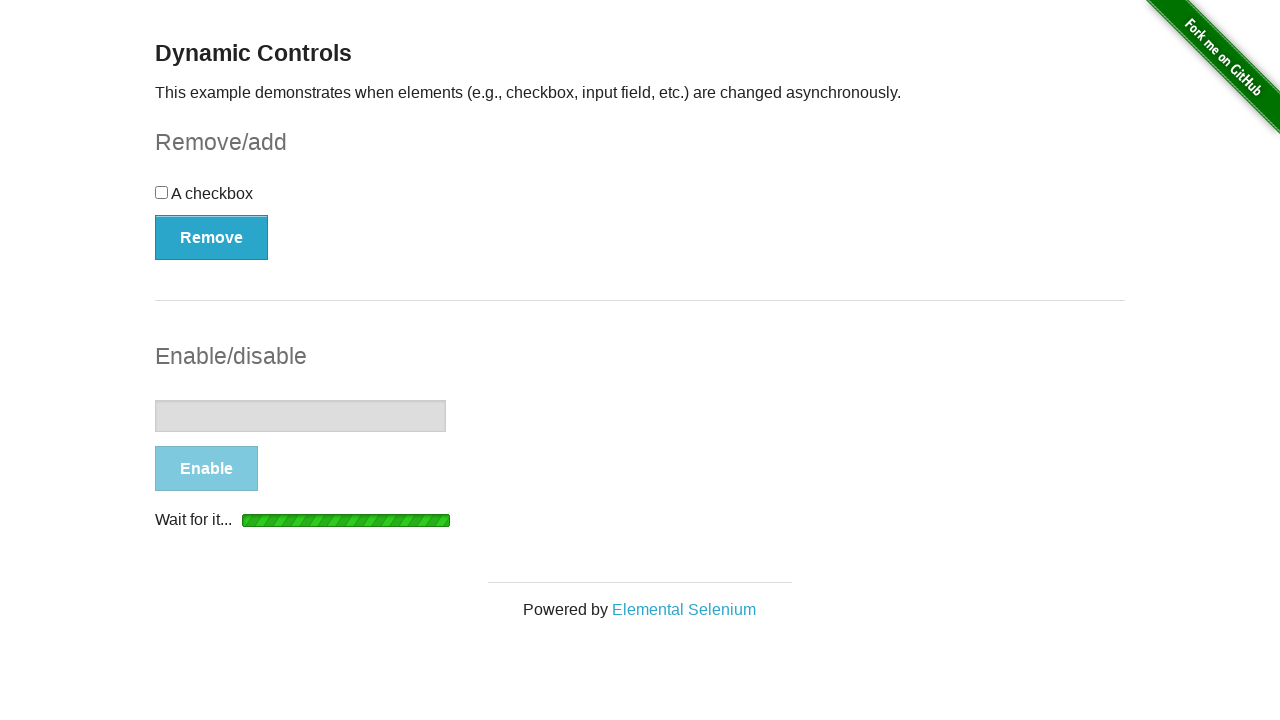

Waited for textbox to become enabled
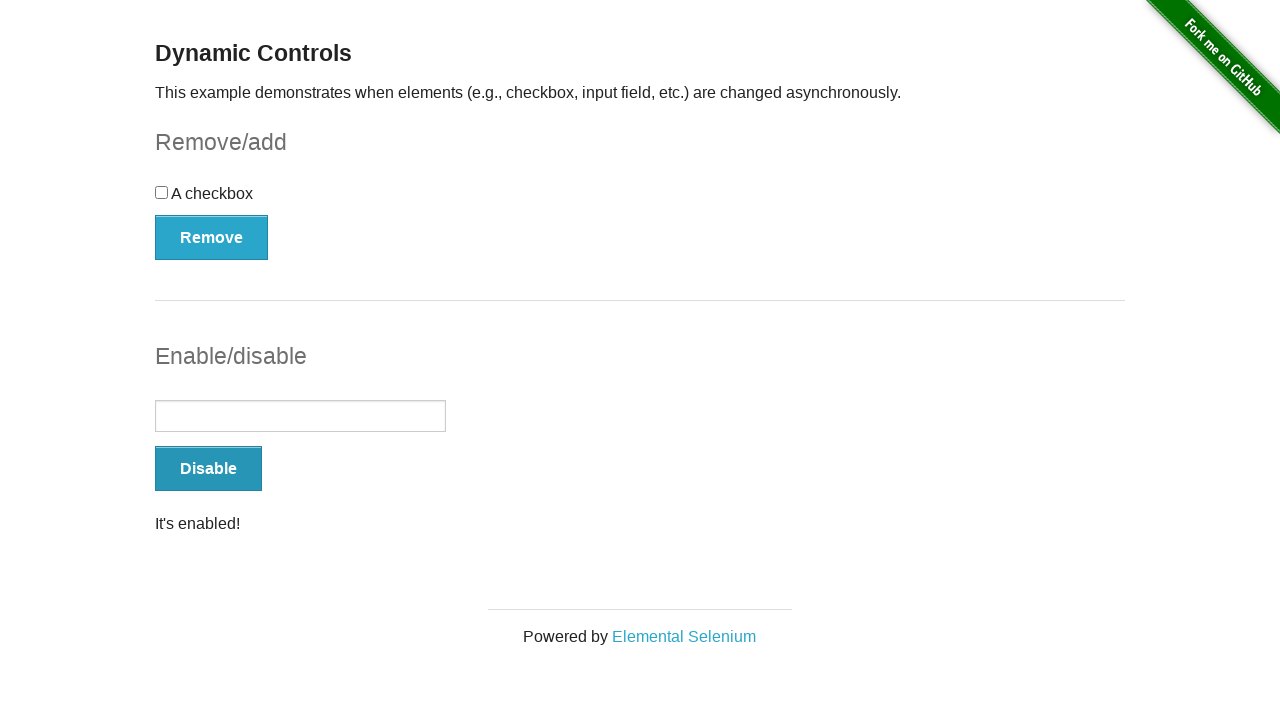

Verified success message is displayed
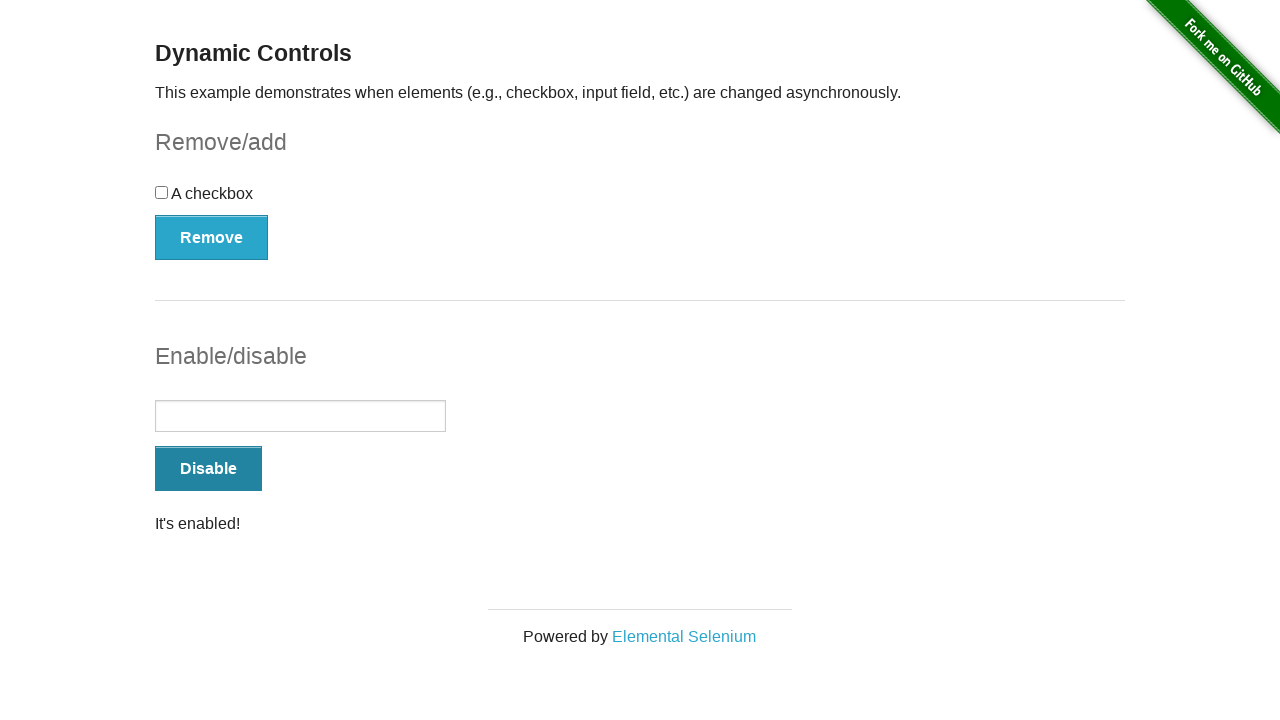

Verified textbox is now enabled
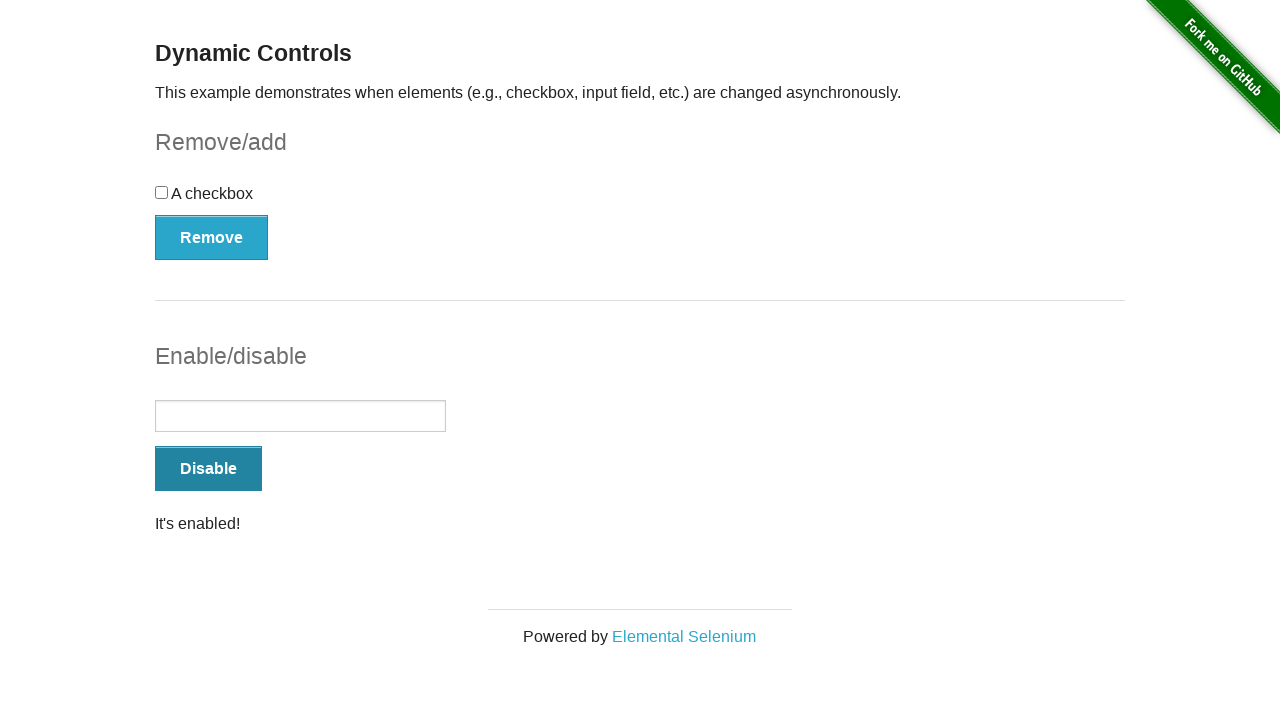

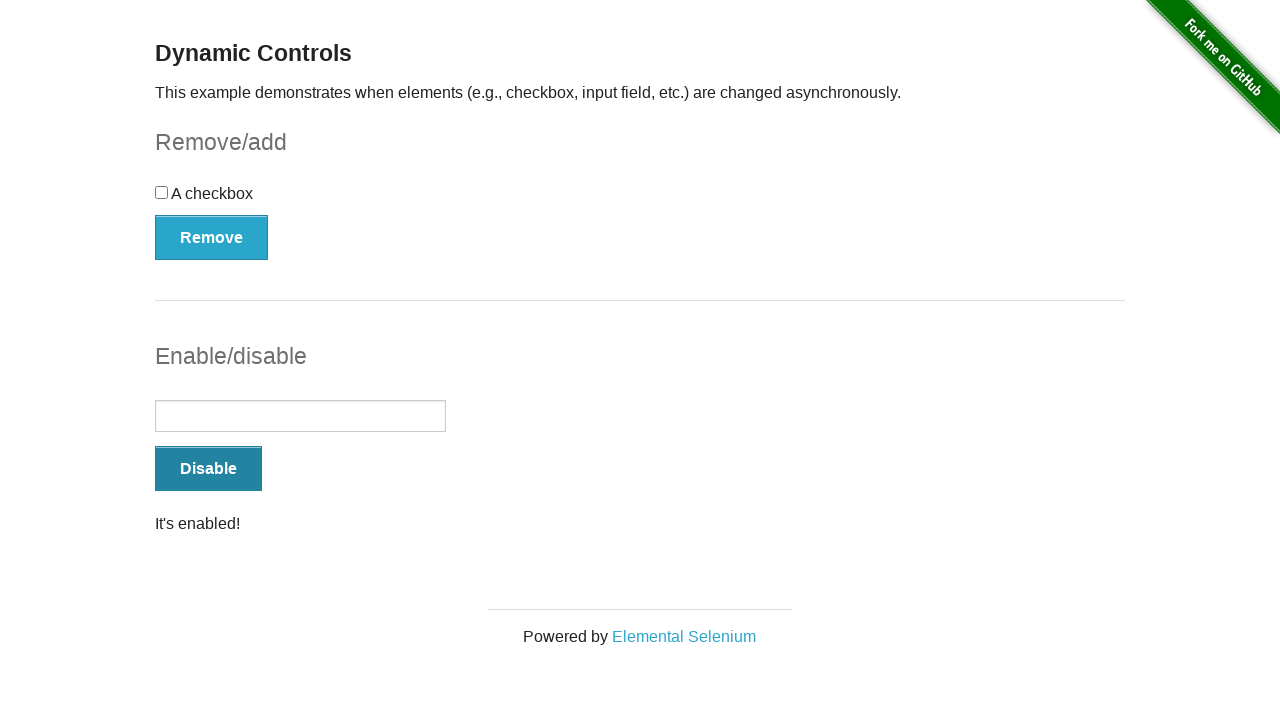